Tests Vue.js custom dropdown component by selecting options from a dropdown menu

Starting URL: https://mikerodham.github.io/vue-dropdowns/

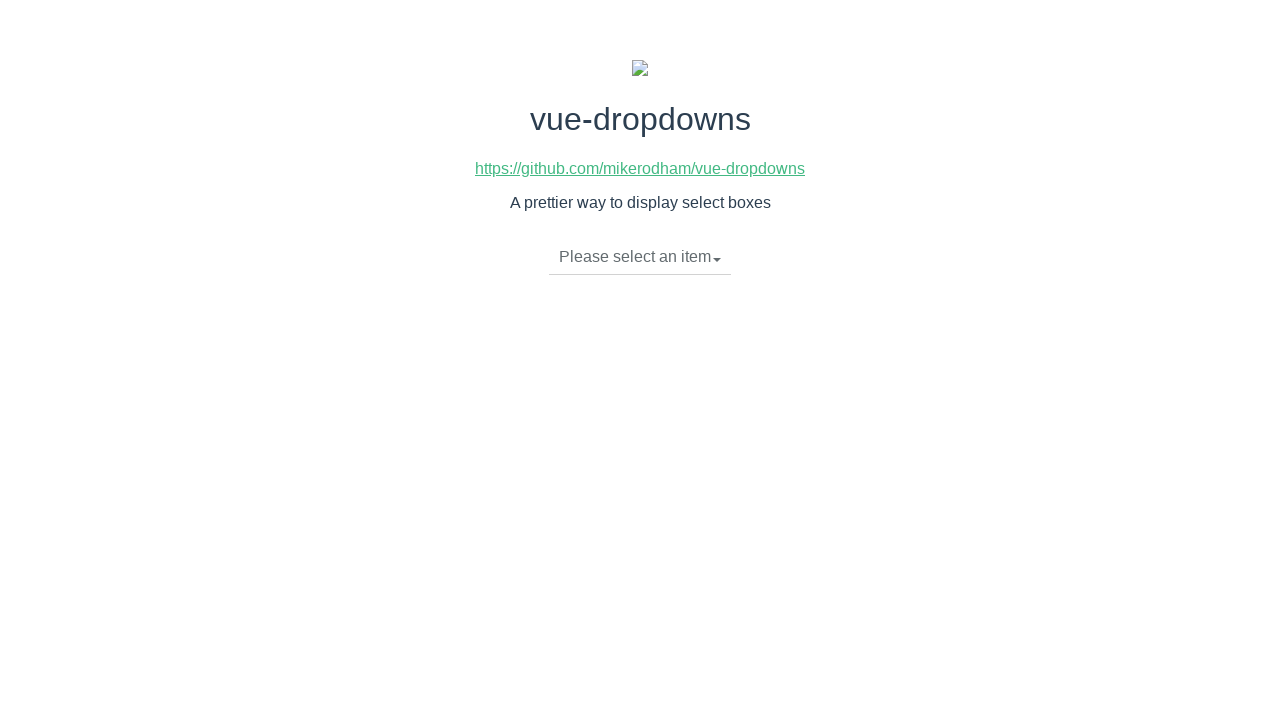

Clicked dropdown toggle to open the menu at (640, 257) on li.dropdown-toggle
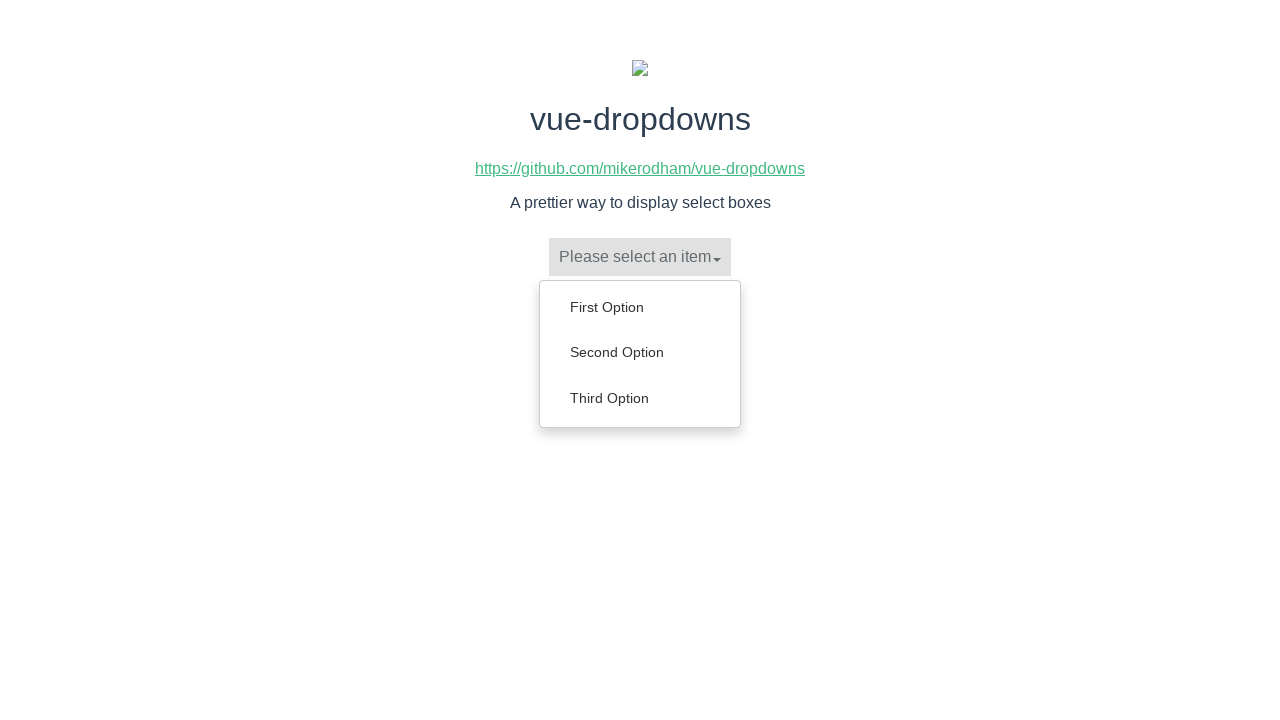

Dropdown menu appeared with options
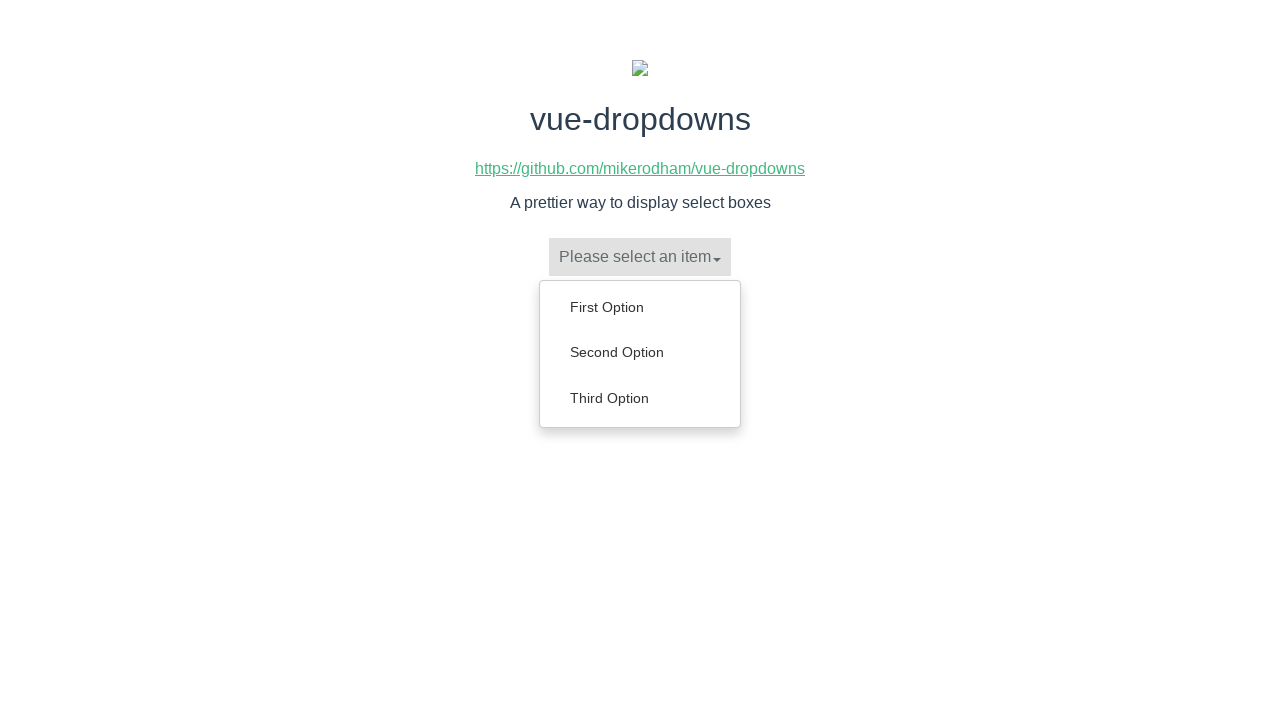

Selected 'Second Option' from dropdown menu at (640, 352) on ul.dropdown-menu a:has-text('Second Option')
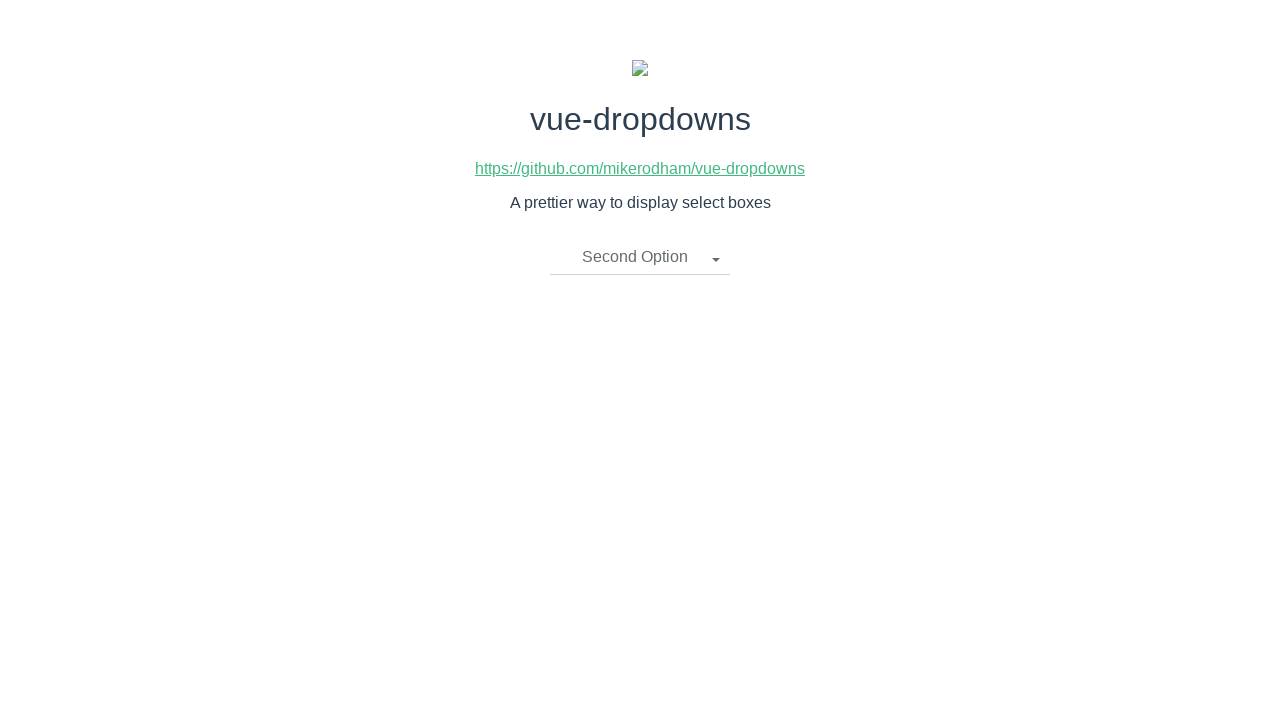

Clicked dropdown toggle to open the menu again at (640, 257) on li.dropdown-toggle
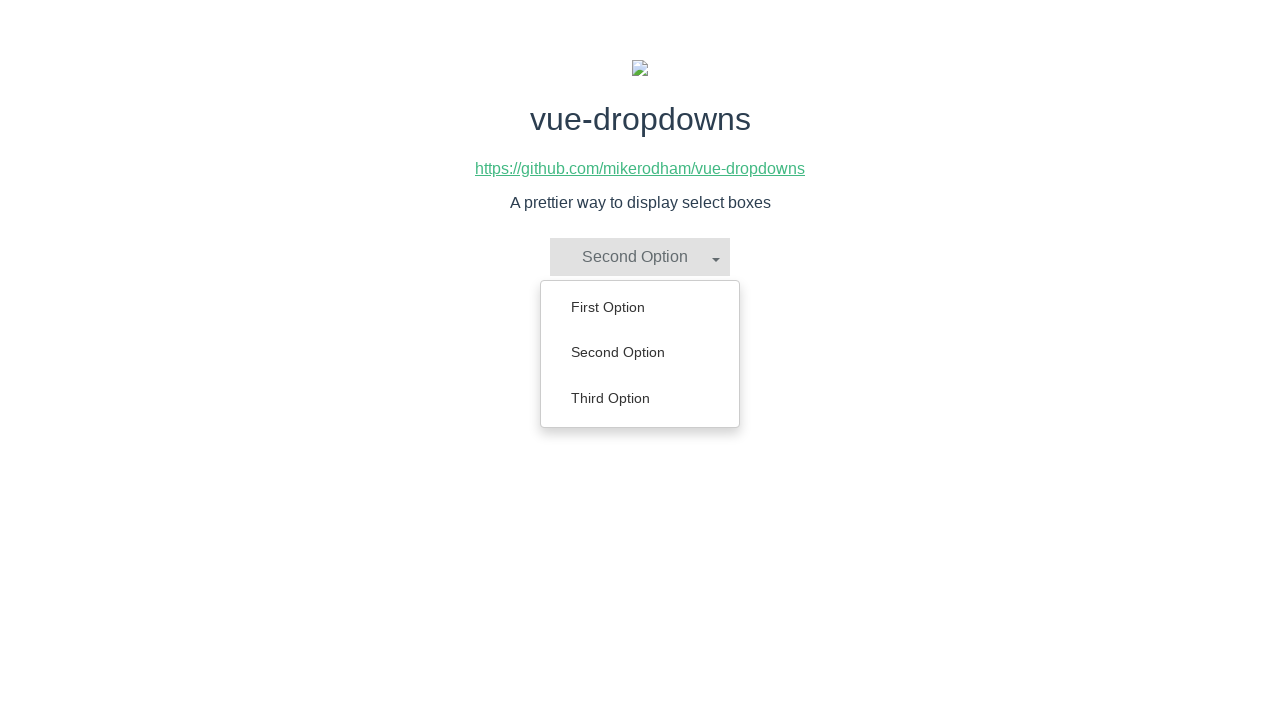

Dropdown menu appeared with options
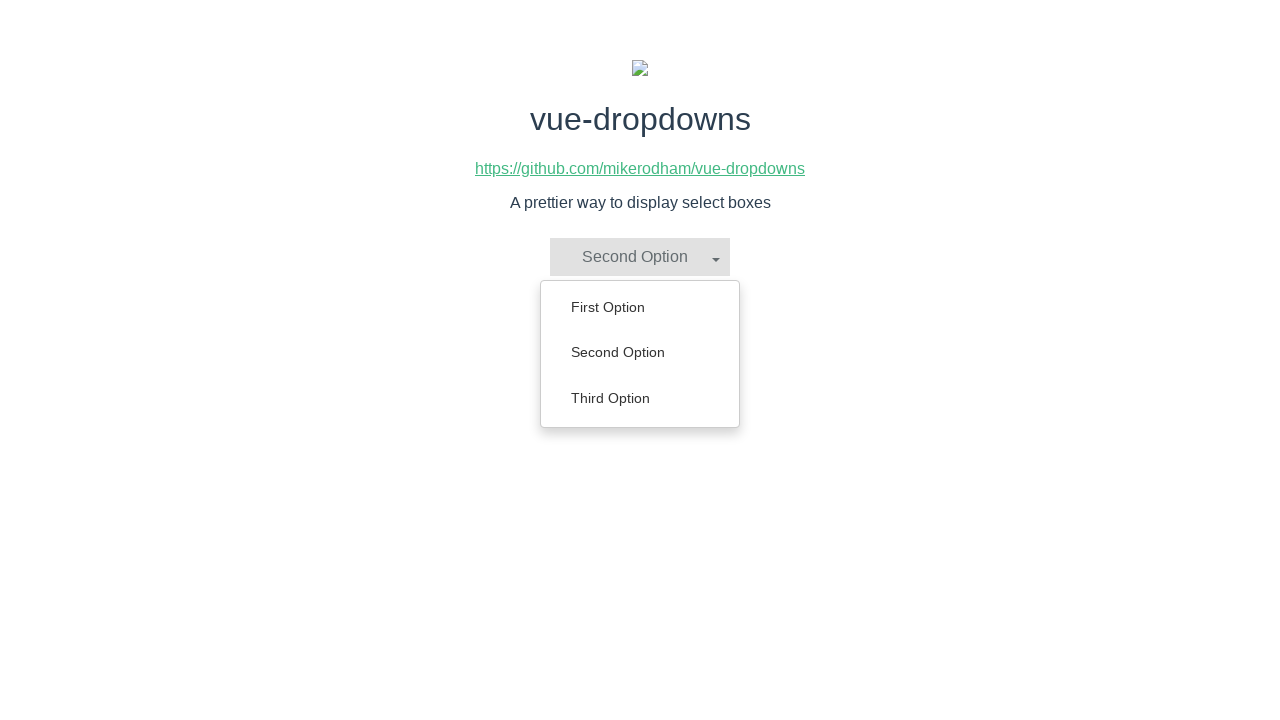

Selected 'First Option' from dropdown menu at (640, 307) on ul.dropdown-menu a:has-text('First Option')
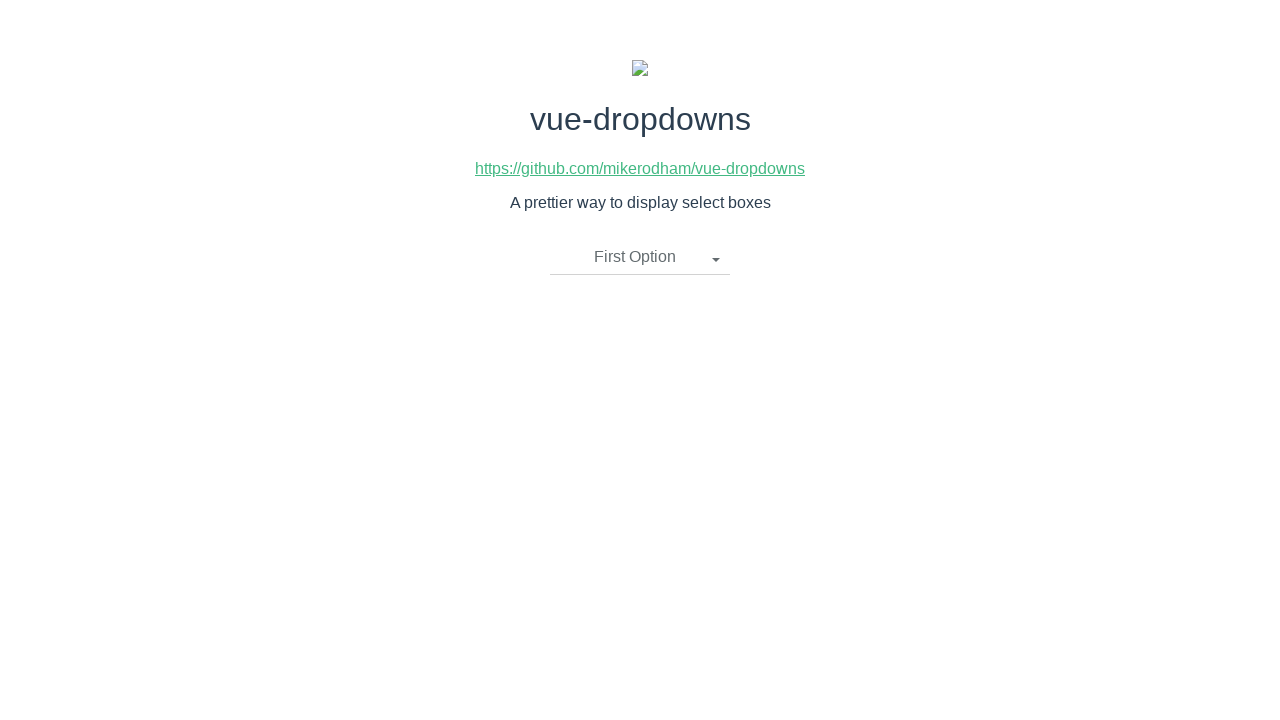

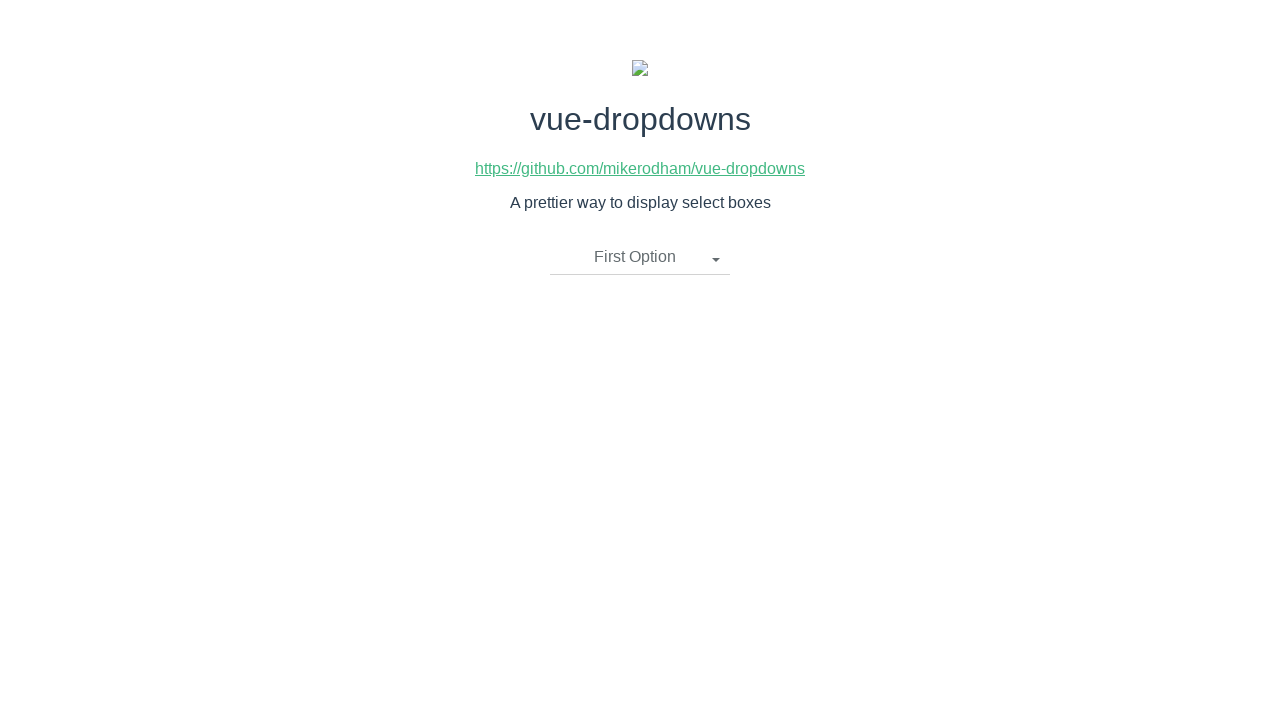